Tests selecting the Yes radio button and verifies the success message displays 'Yes'

Starting URL: https://demoqa.com/elements

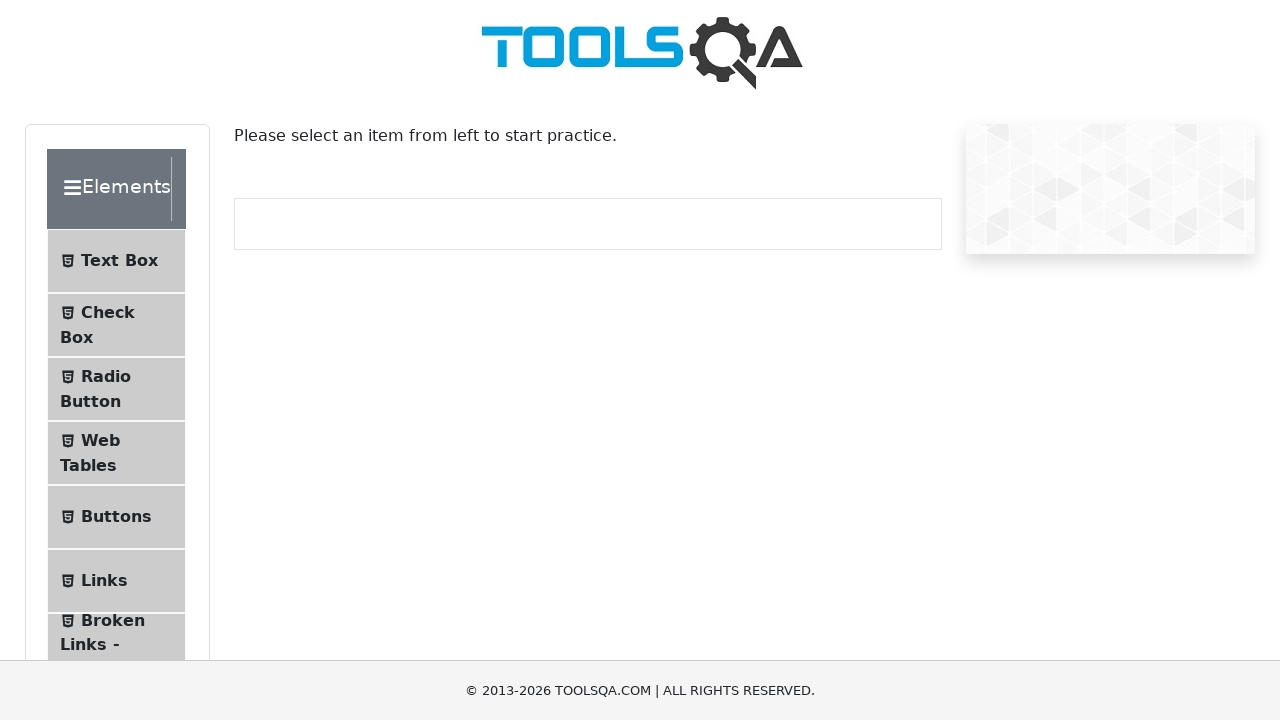

Clicked the Radio Button menu item at (116, 389) on xpath=//span[text()='Radio Button']/..
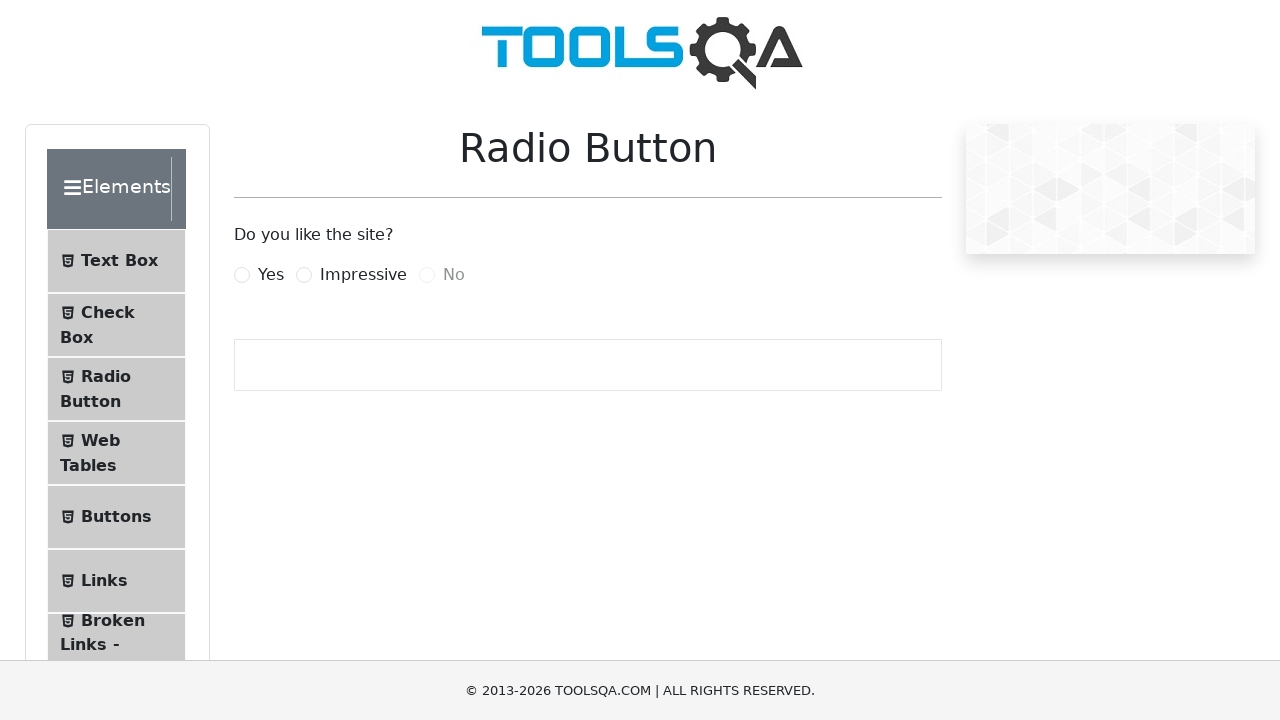

Waited for Yes radio button to load
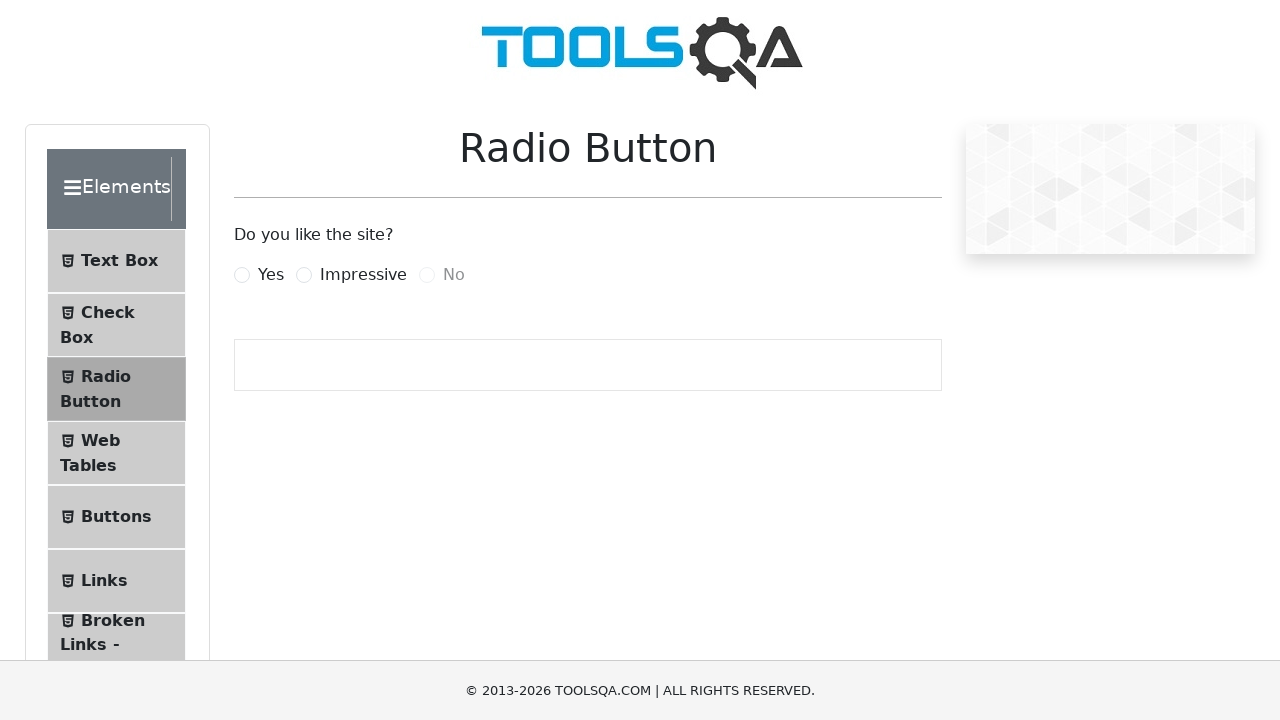

Clicked the Yes radio button at (271, 275) on label[for='yesRadio']
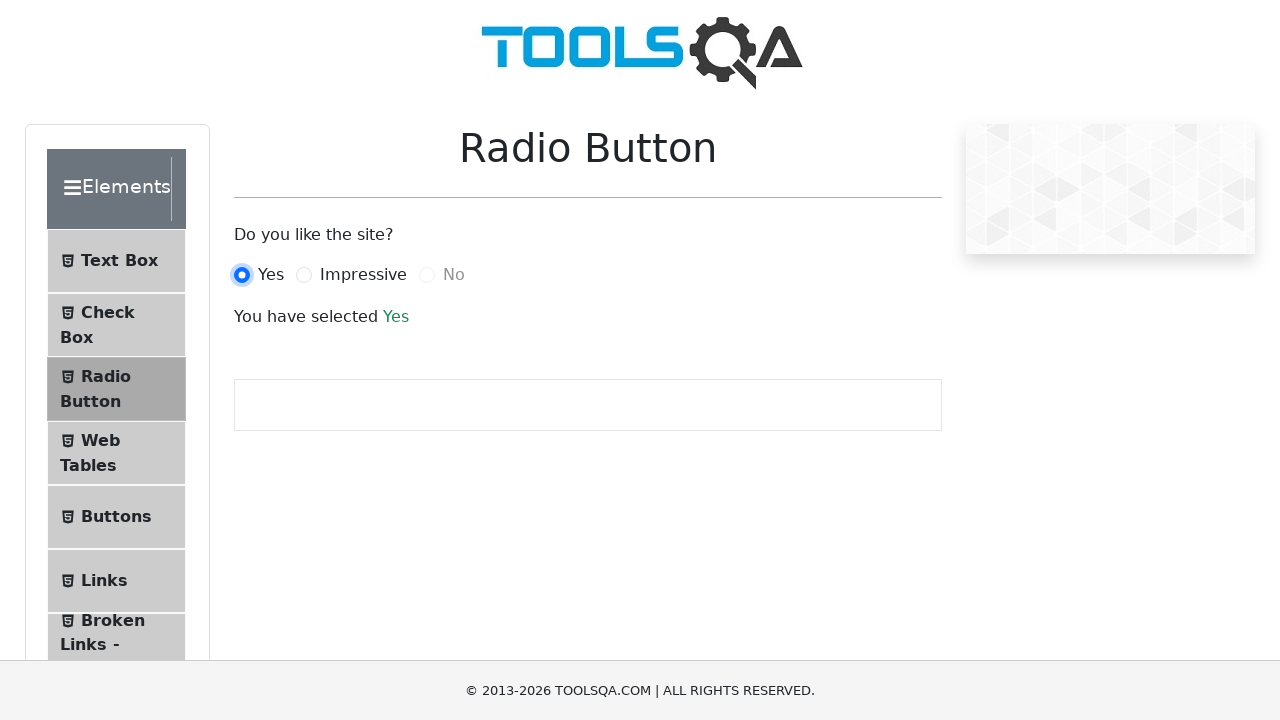

Located the success message element
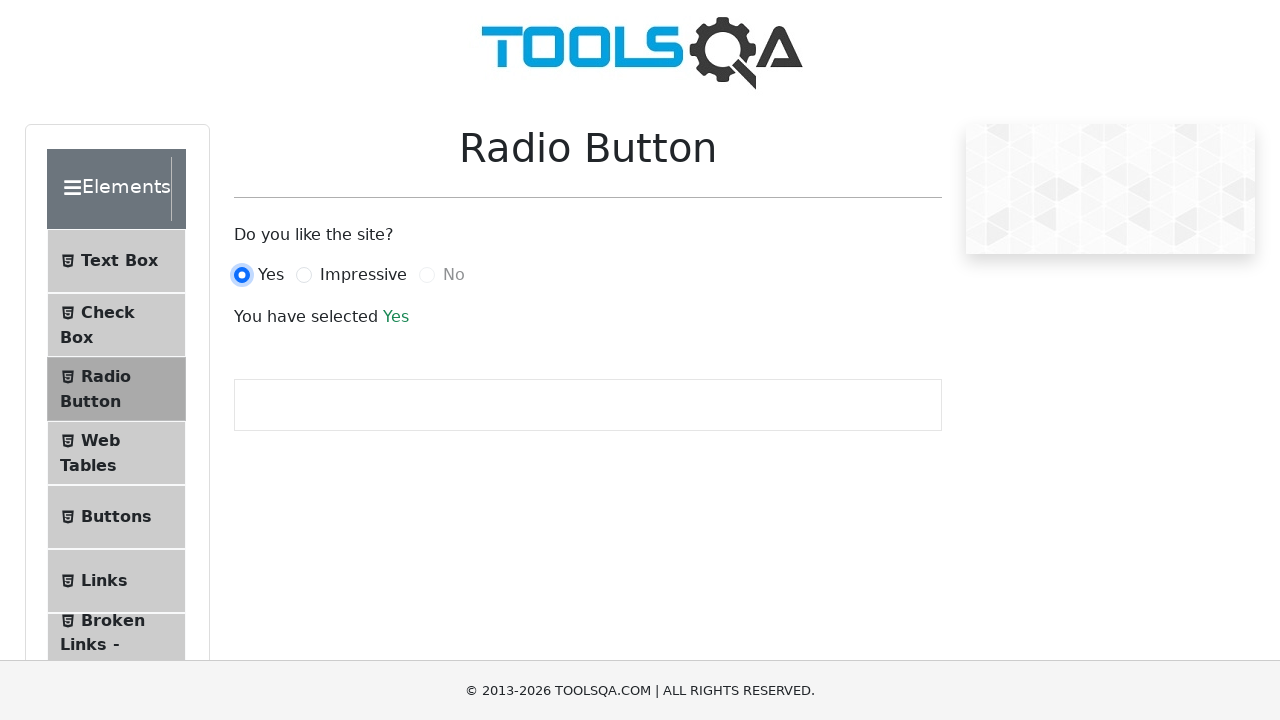

Waited for success message to display
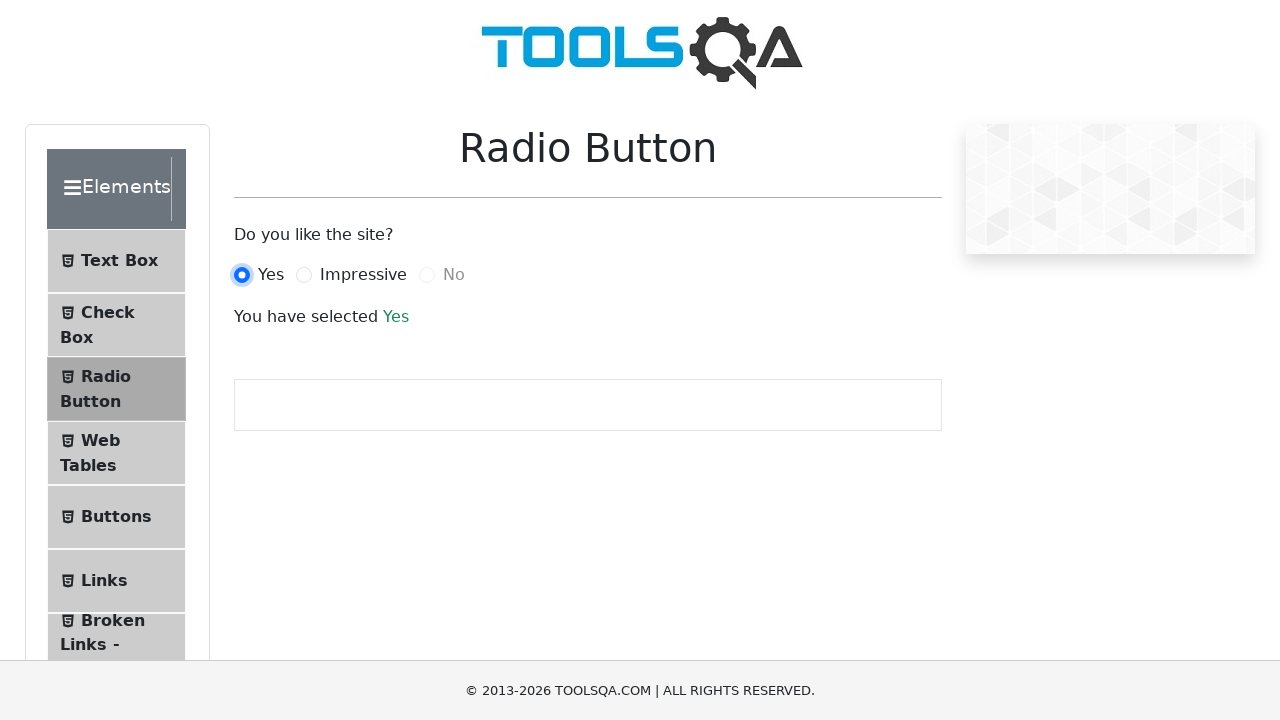

Verified success message displays 'Yes'
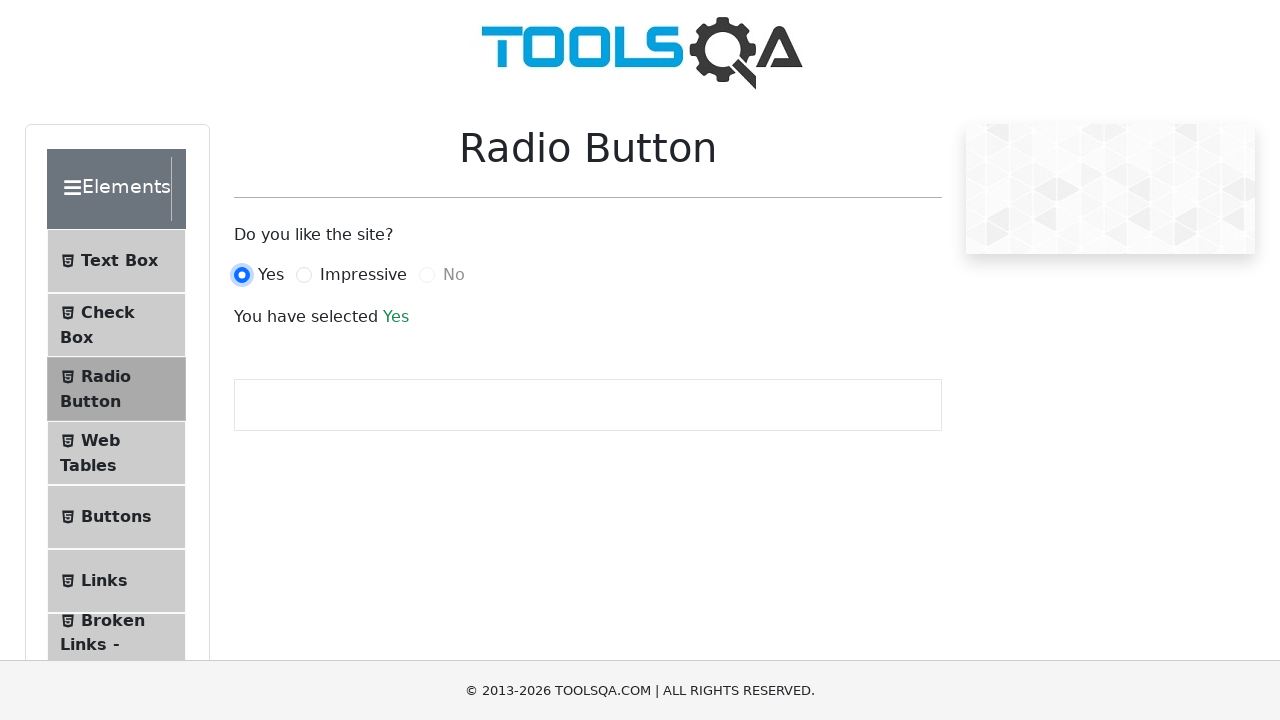

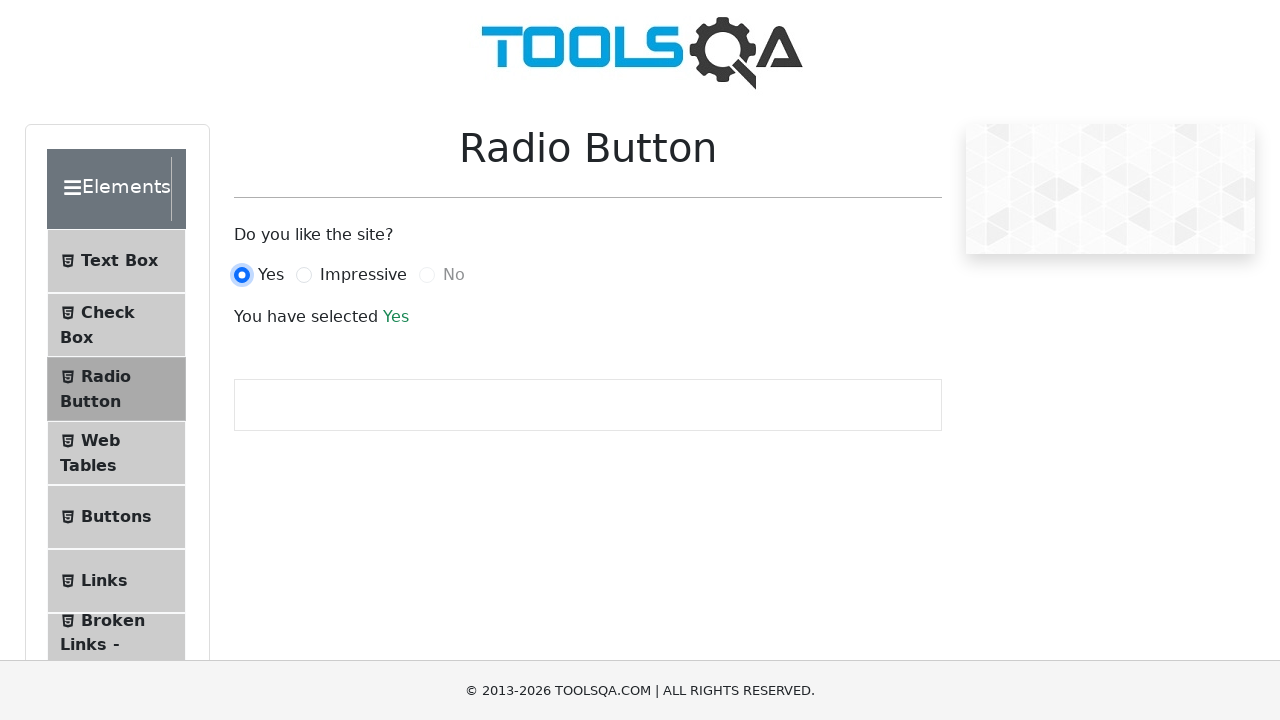